Tests JavaScript prompt alert handling by clicking a button to trigger a prompt, entering text, and accepting the alert

Starting URL: https://the-internet.herokuapp.com/javascript_alerts

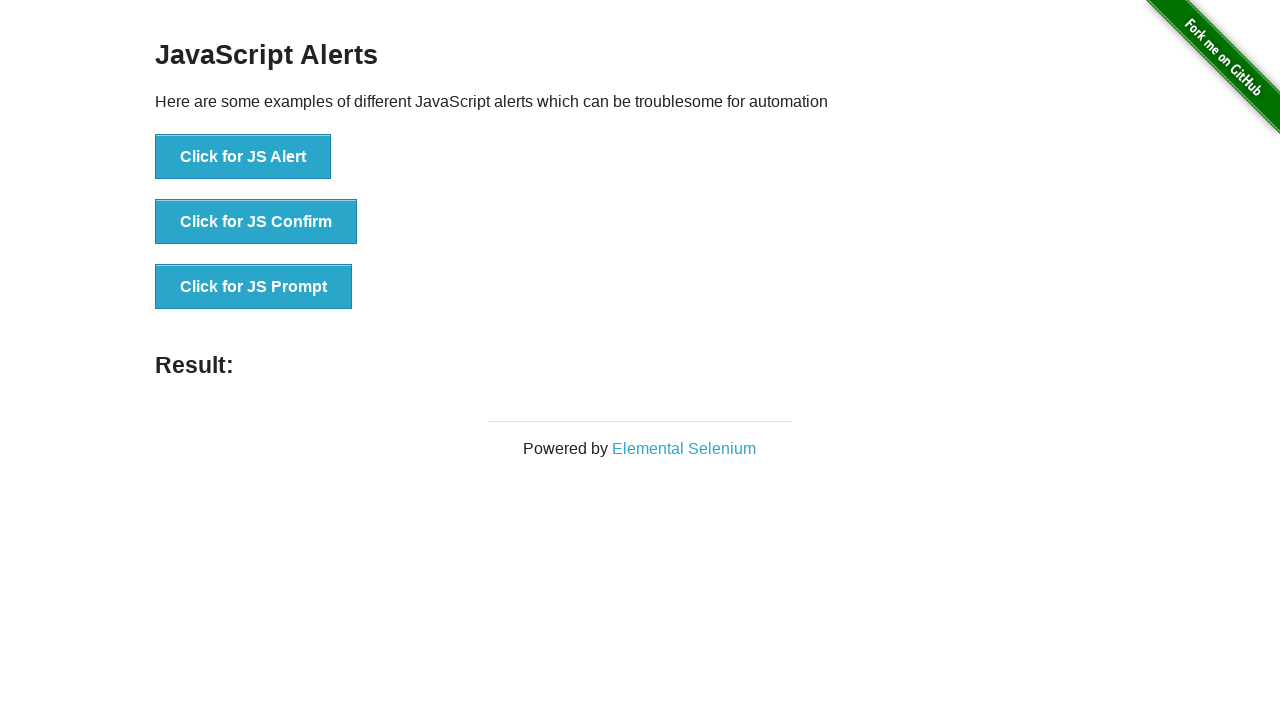

Clicked button to trigger JavaScript prompt alert at (254, 287) on button:has-text('Click for JS Prompt')
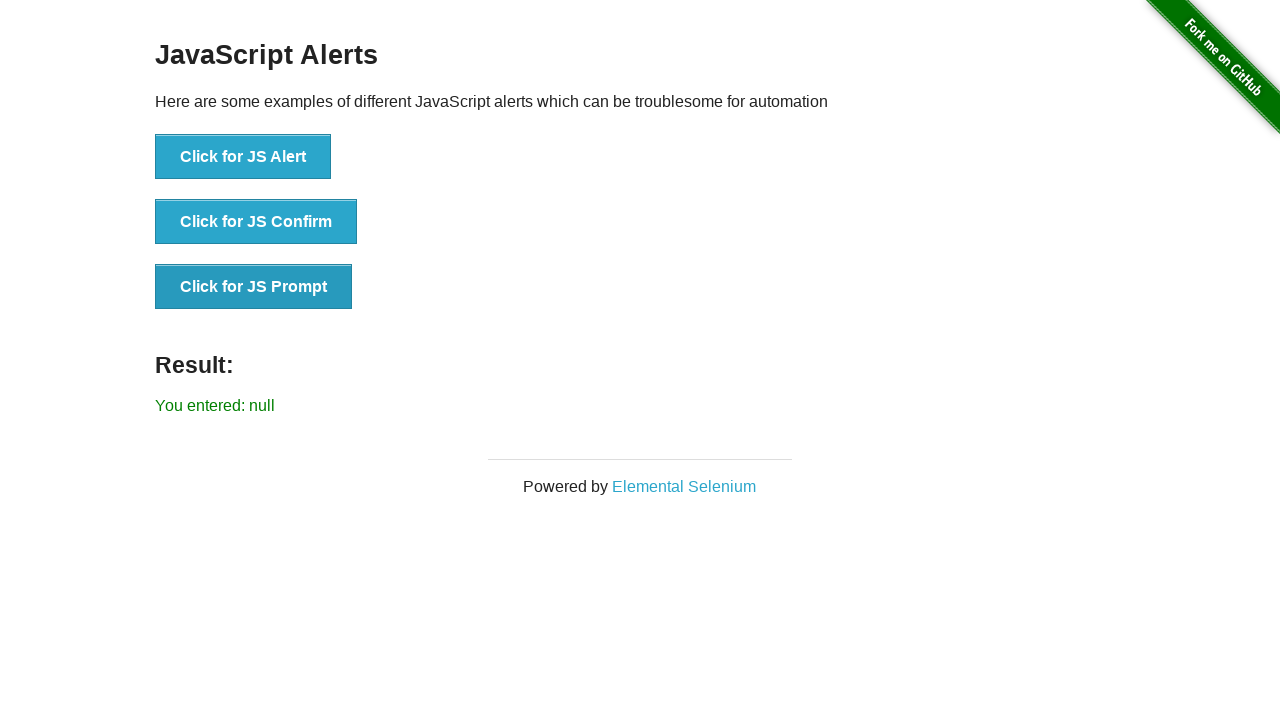

Set up dialog handler to accept prompt with text 'Hello'
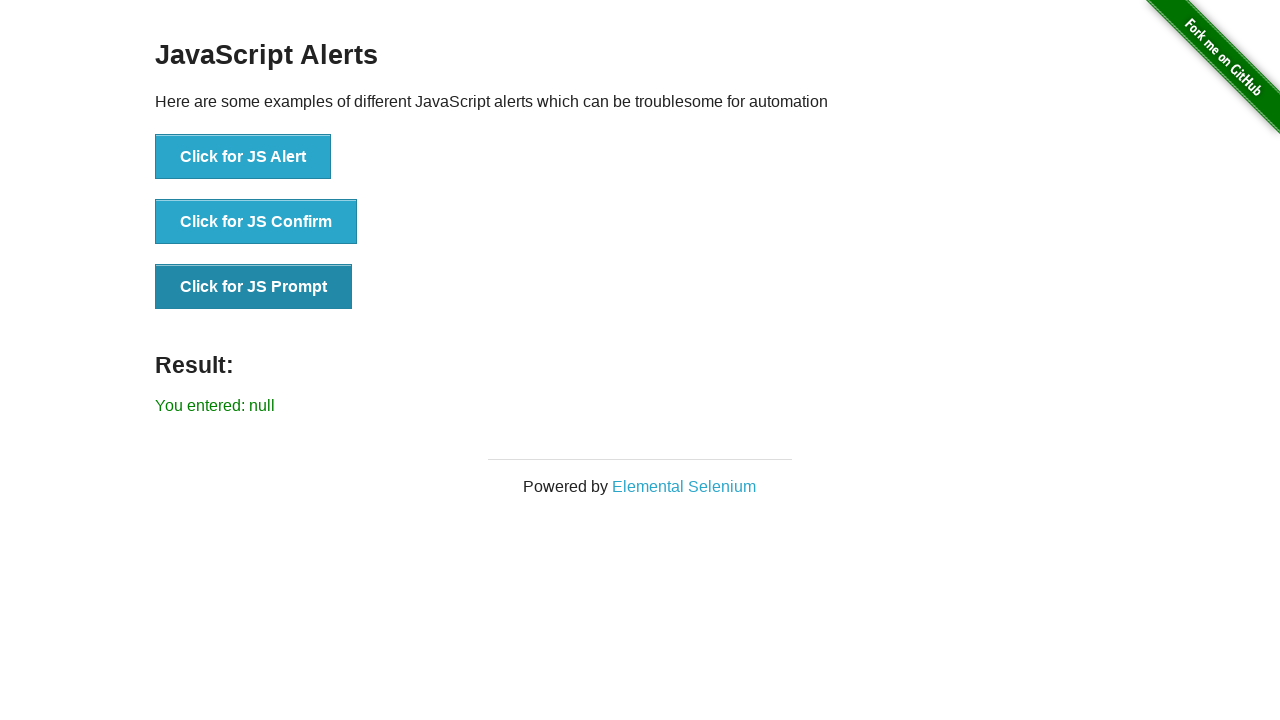

Clicked button to trigger prompt dialog with handler in place at (254, 287) on button:has-text('Click for JS Prompt')
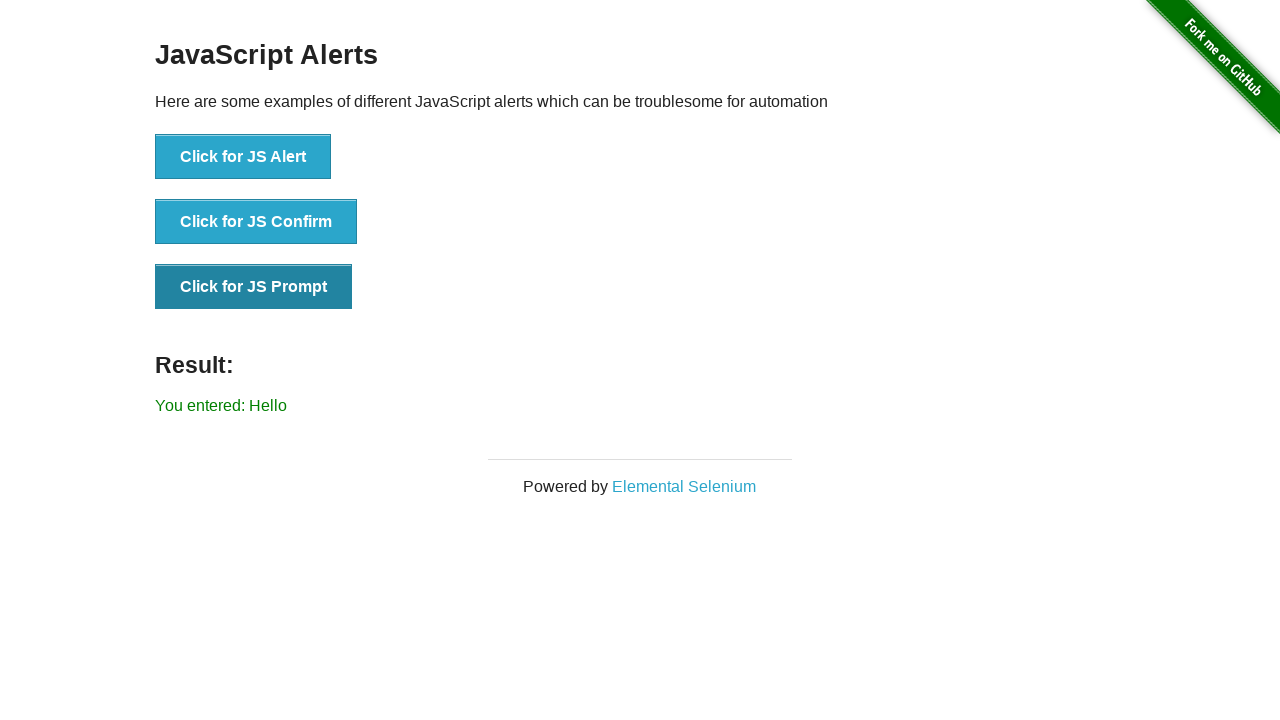

Result element appeared after accepting the prompt
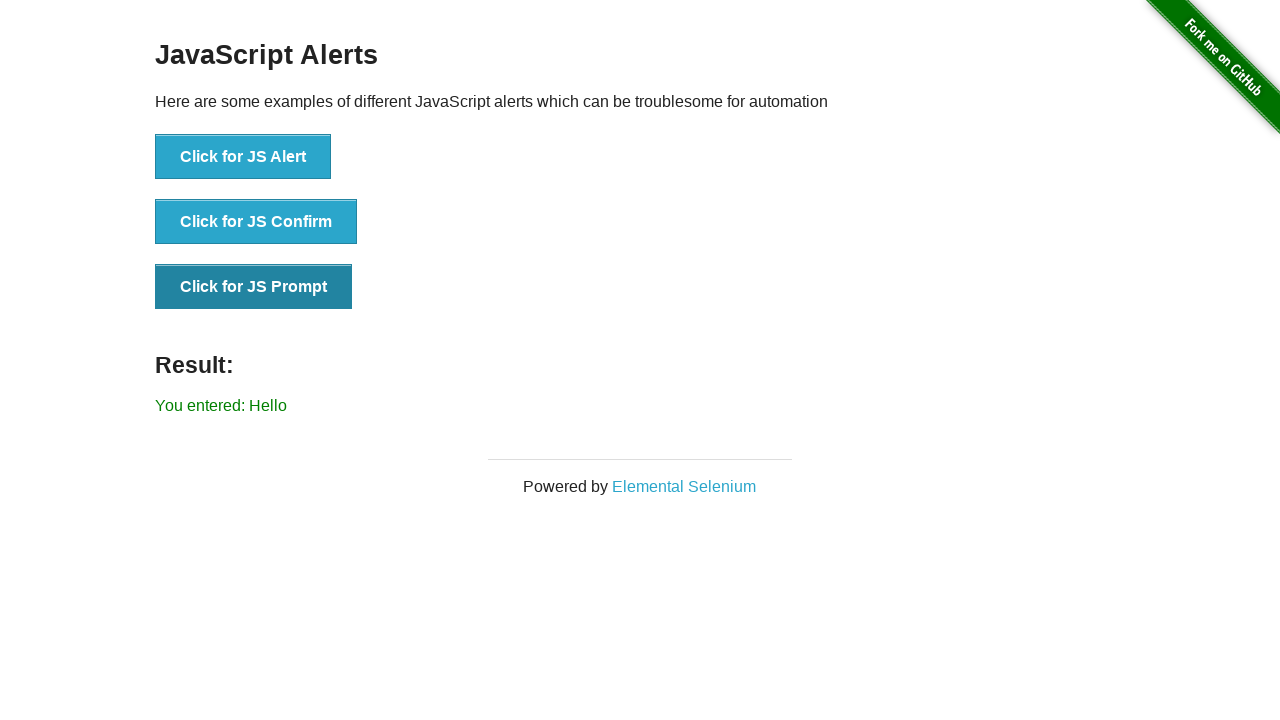

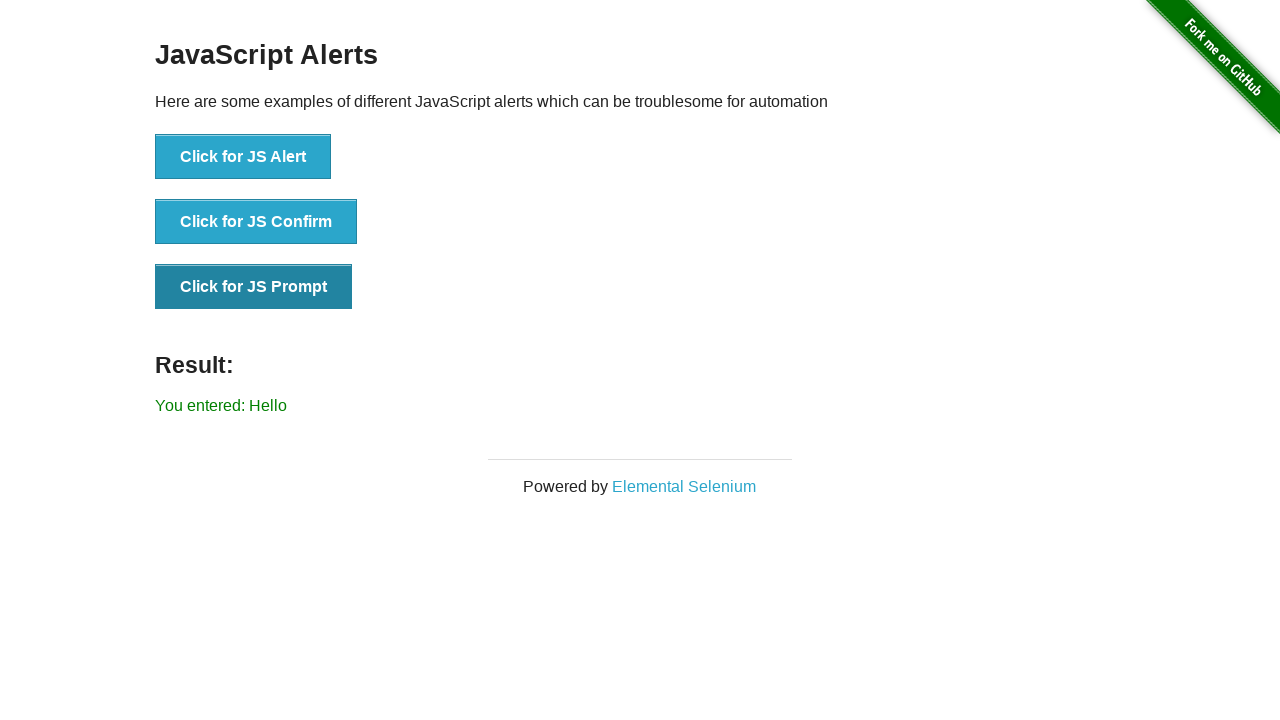